Tests jQuery UI custom dropdown by selecting a number value and verifying the selection

Starting URL: https://jqueryui.com/resources/demos/selectmenu/default.html

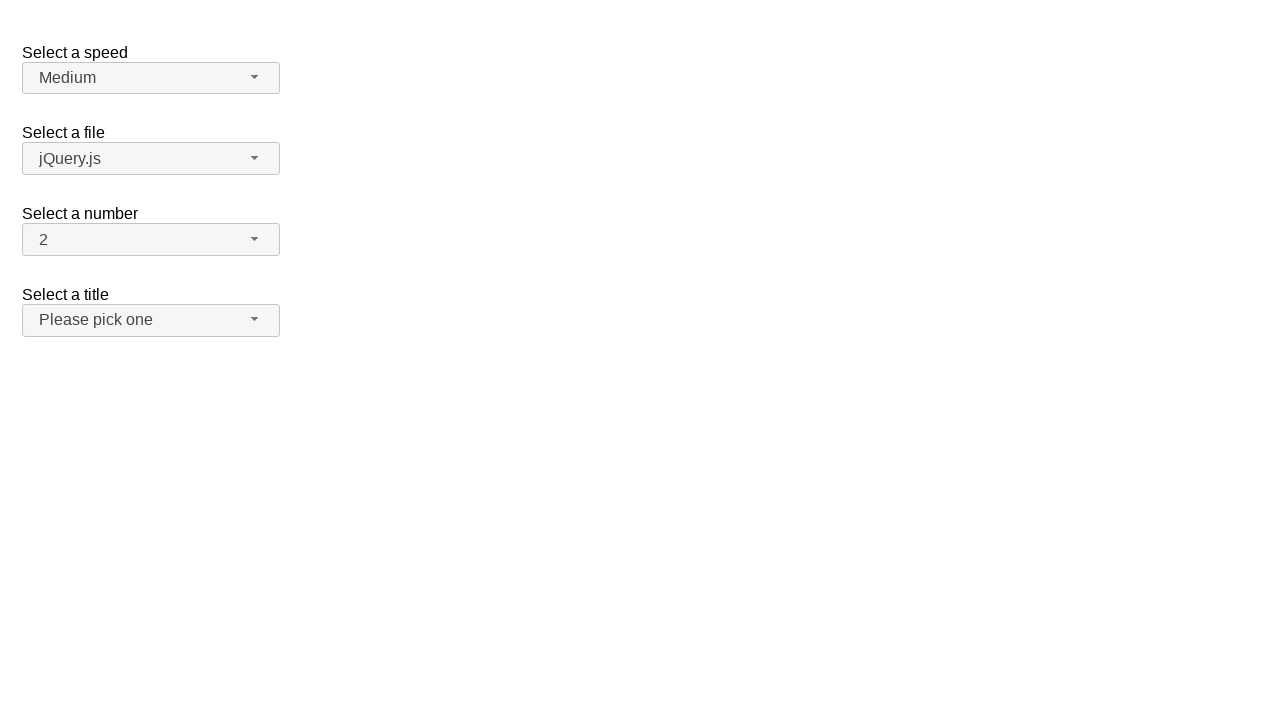

Clicked on the jQuery UI dropdown button to open the number selection menu at (255, 239) on xpath=//span[@id='number-button']//span[@class='ui-selectmenu-icon ui-icon ui-ic
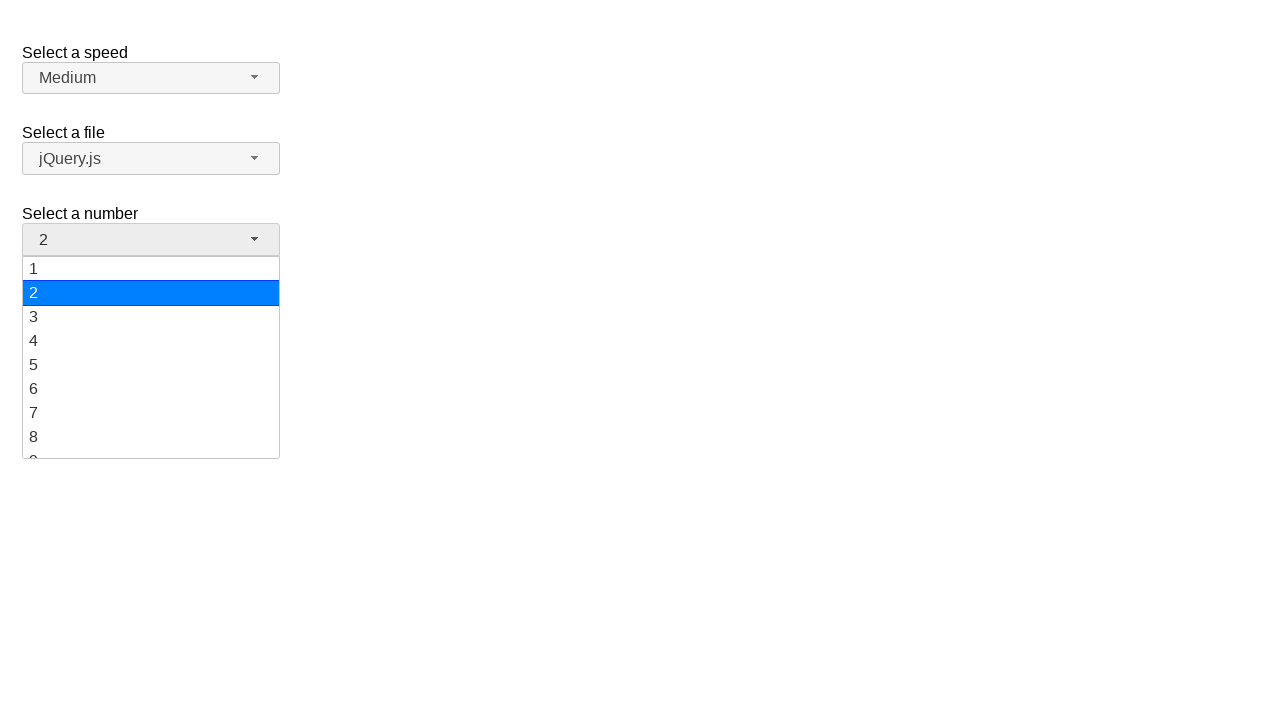

Waited for dropdown menu to become visible
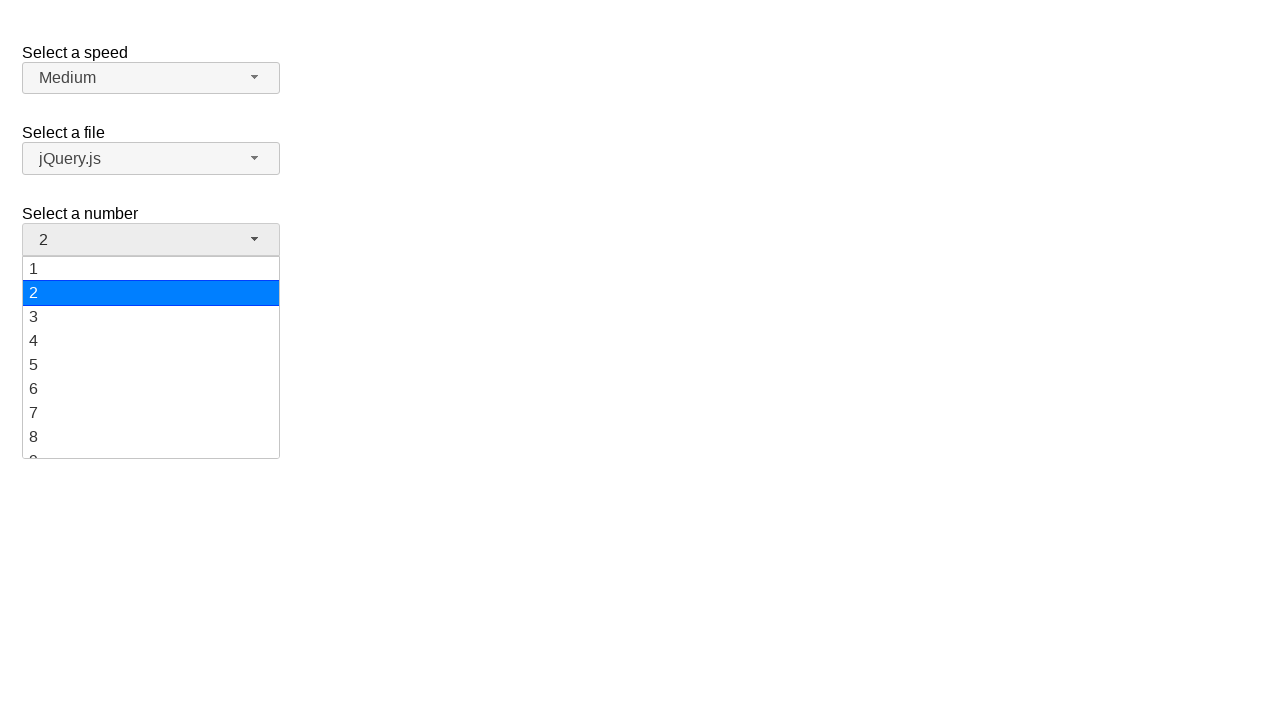

Selected option '6' from the jQuery UI dropdown menu at (151, 389) on xpath=//ul[@id='number-menu']//div[text()='6']
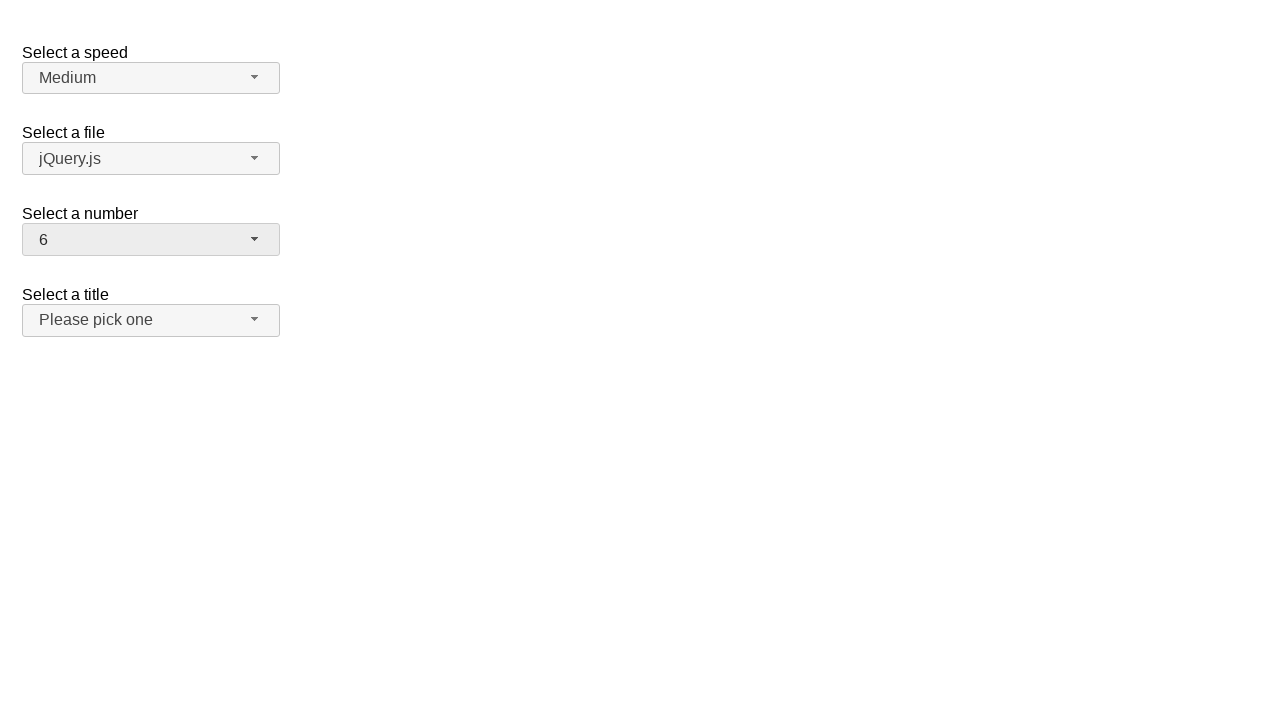

Retrieved the selected value from the dropdown button
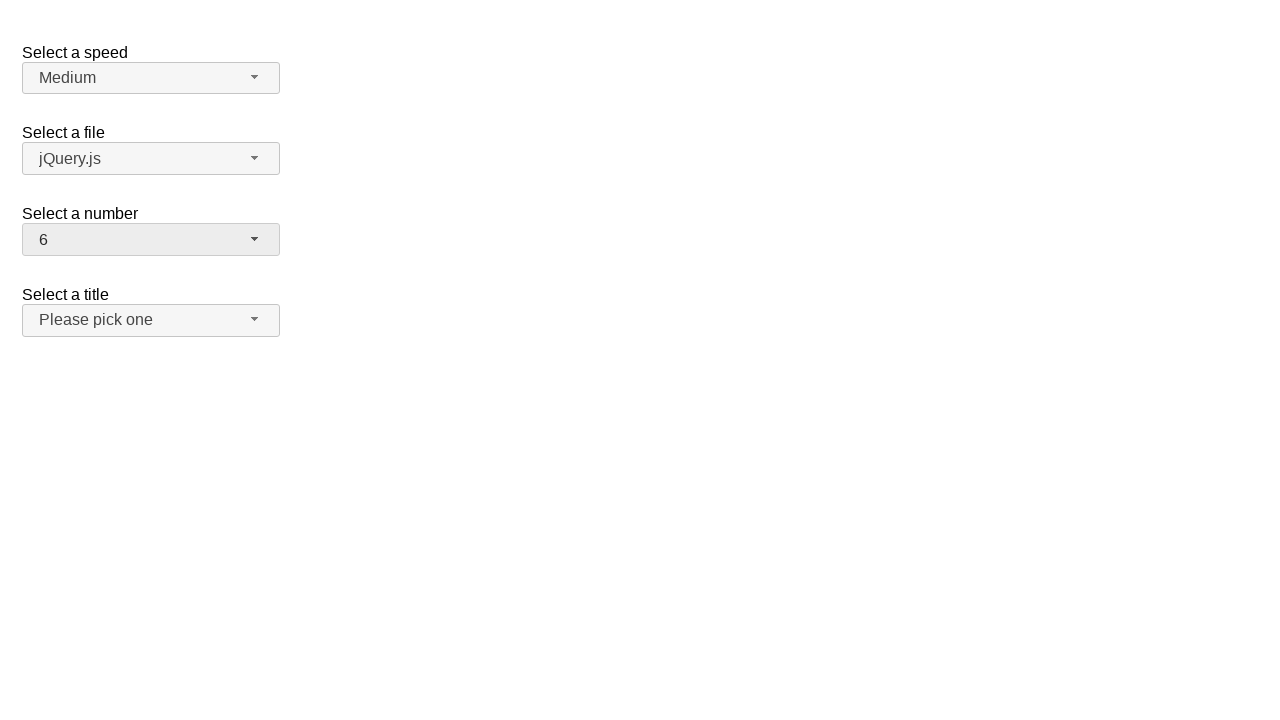

Verified that the selected value is '6'
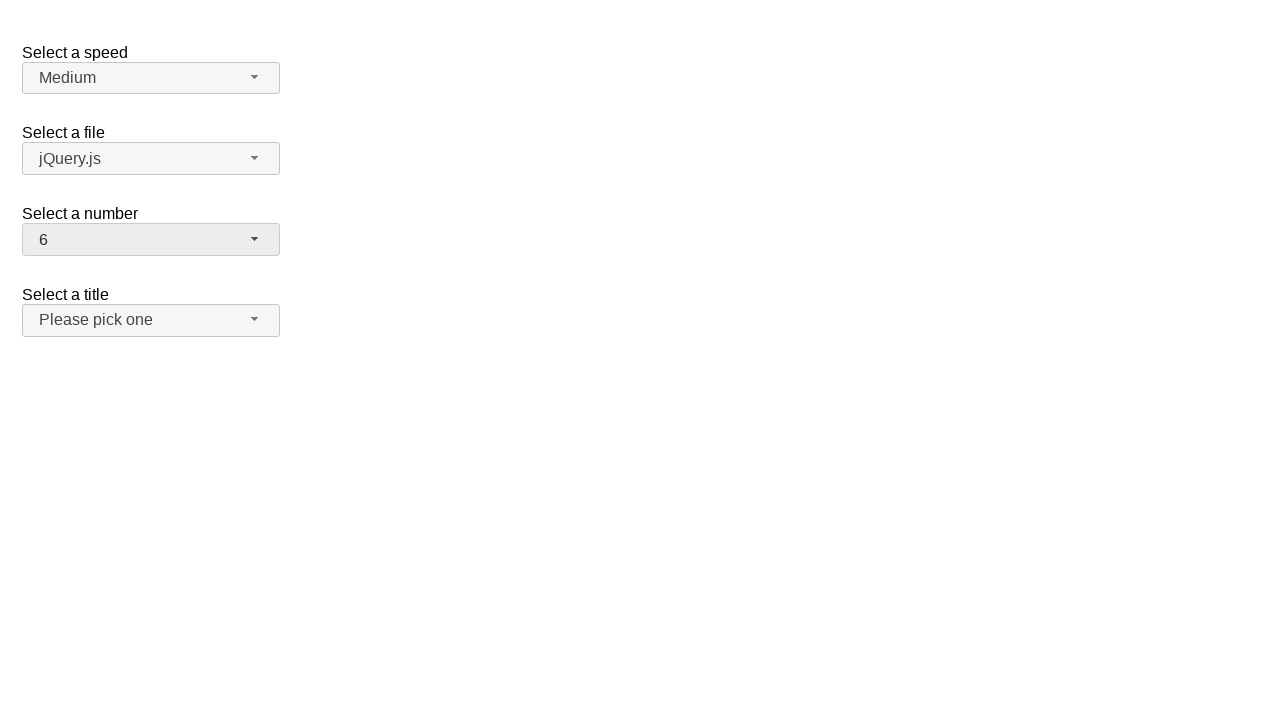

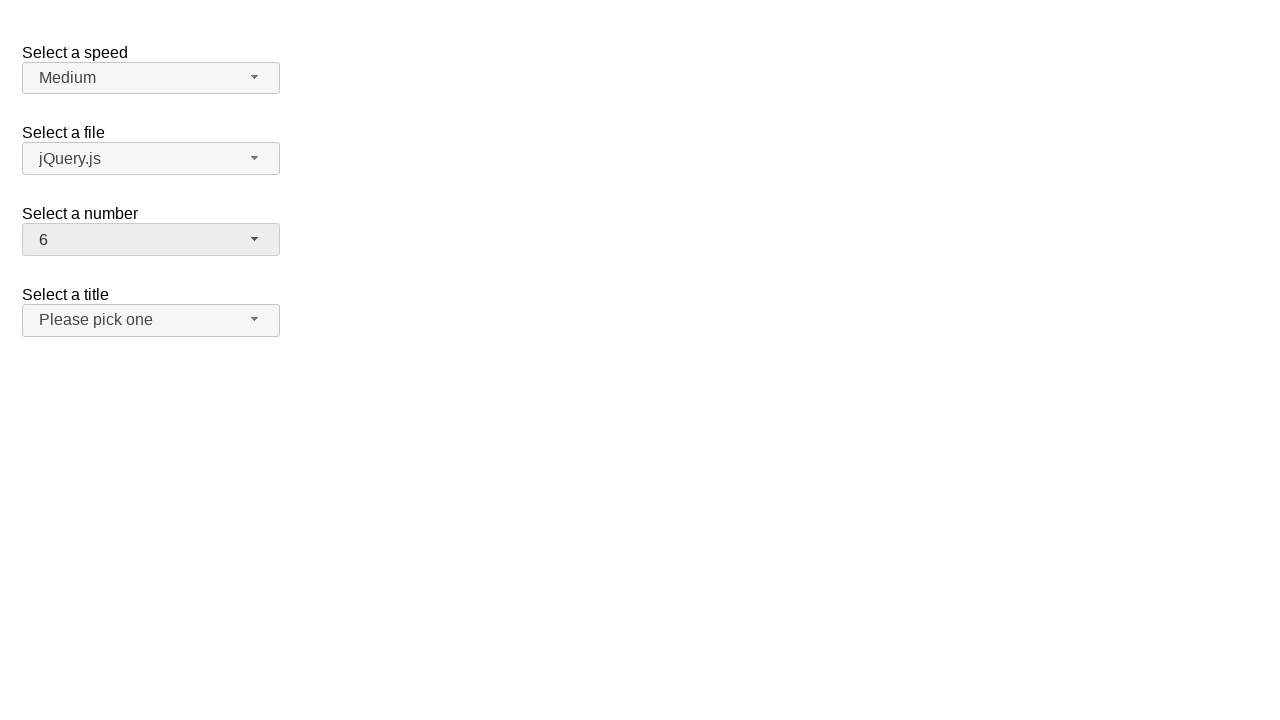